Tests triangle calculator with obtuse triangle (178 degree angle) and verifies the calculated angles.

Starting URL: https://www.calculator.net/triangle-calculator.html

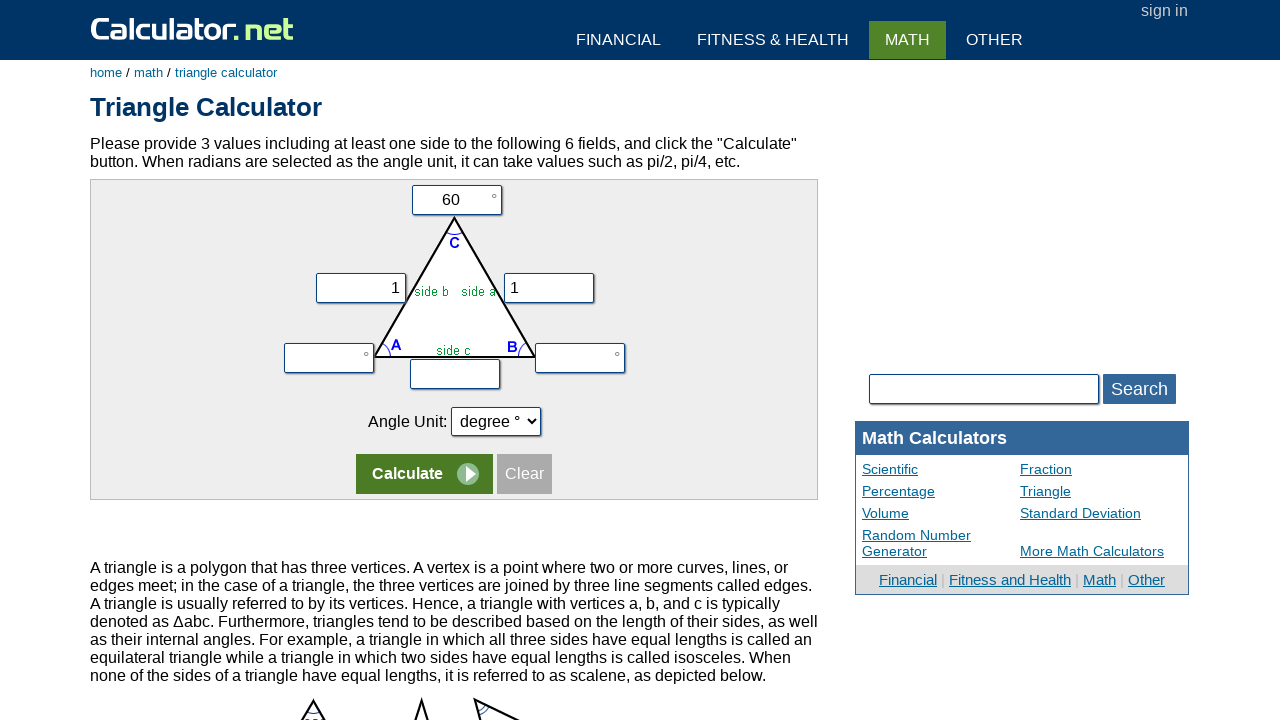

Clicked on first form row to focus angle input field at (454, 200) on form:nth-child(1) tr:nth-child(1) > td
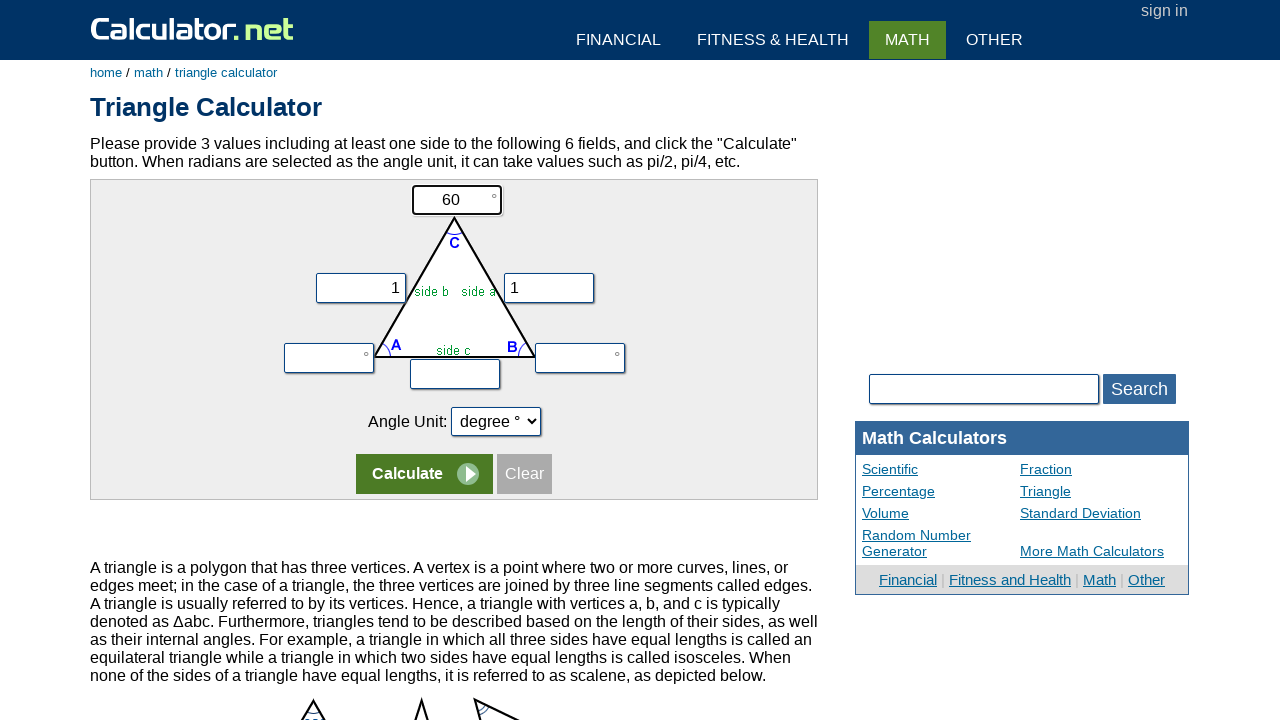

Filled angle field with 178 degrees (obtuse angle) on input[name='vc']
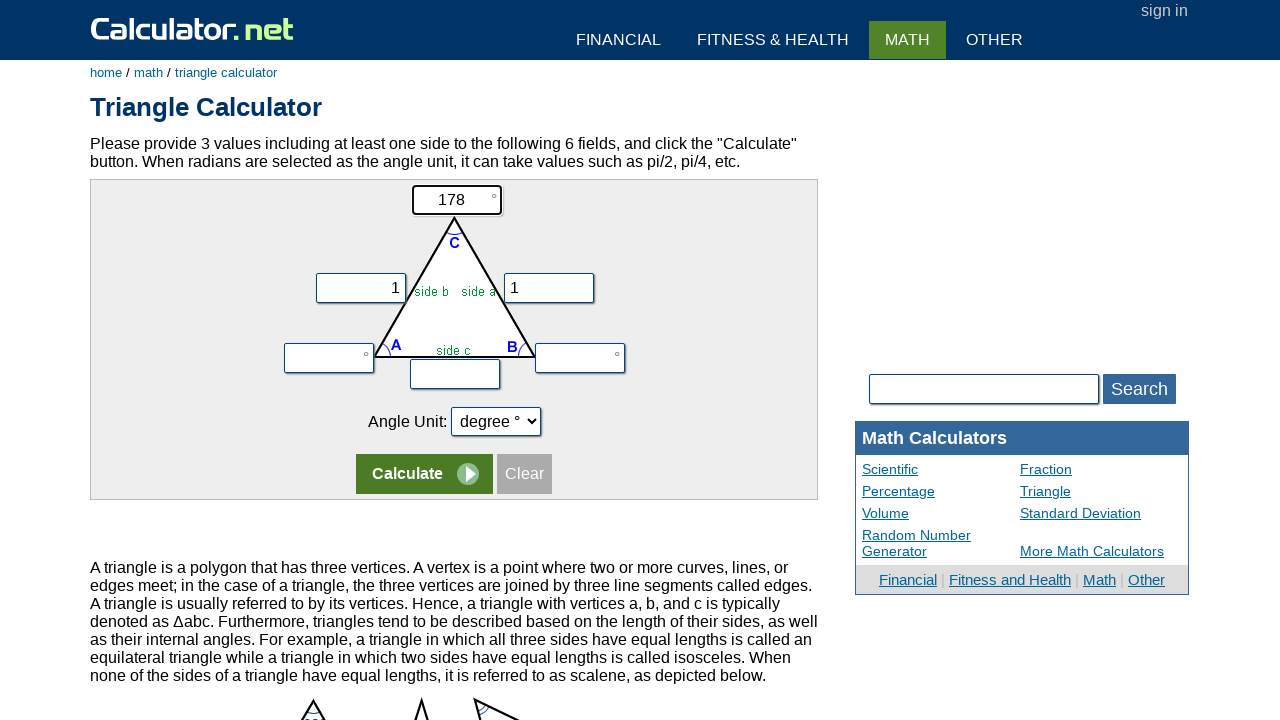

Clicked on side field vx at (360, 288) on input[name='vx']
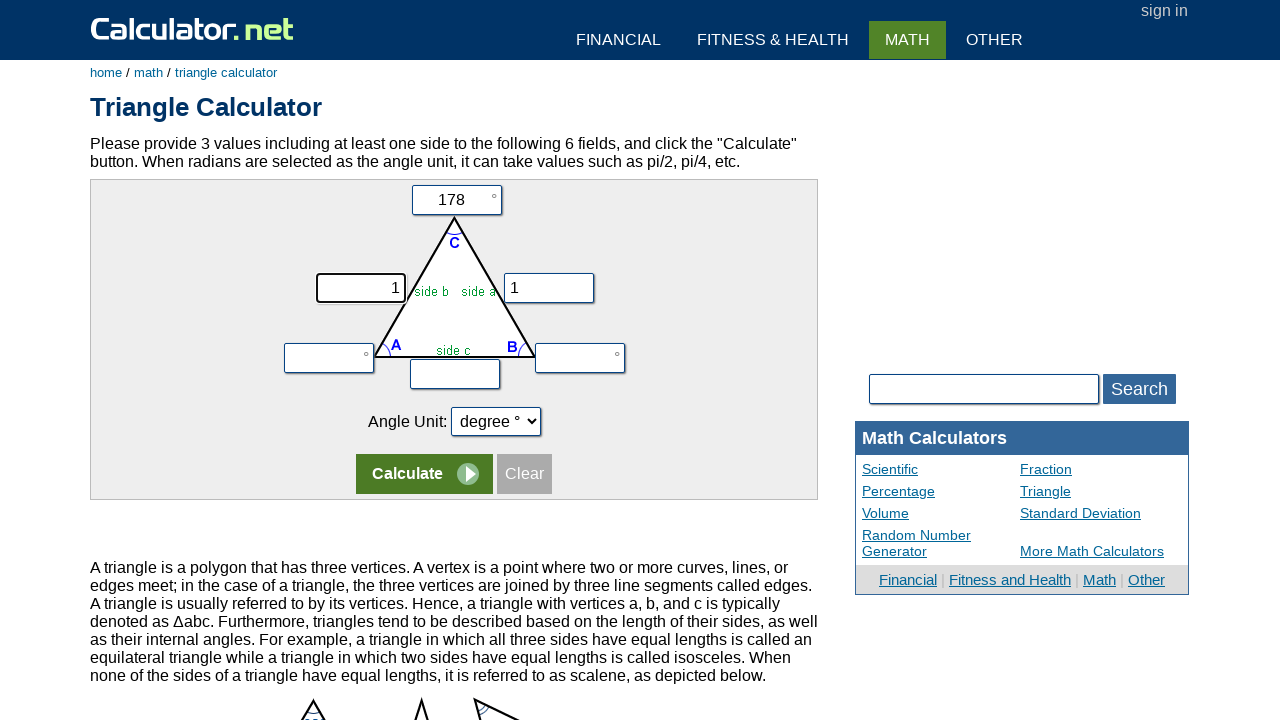

Clicked on second form row at (454, 279) on form:nth-child(1) tr:nth-child(2)
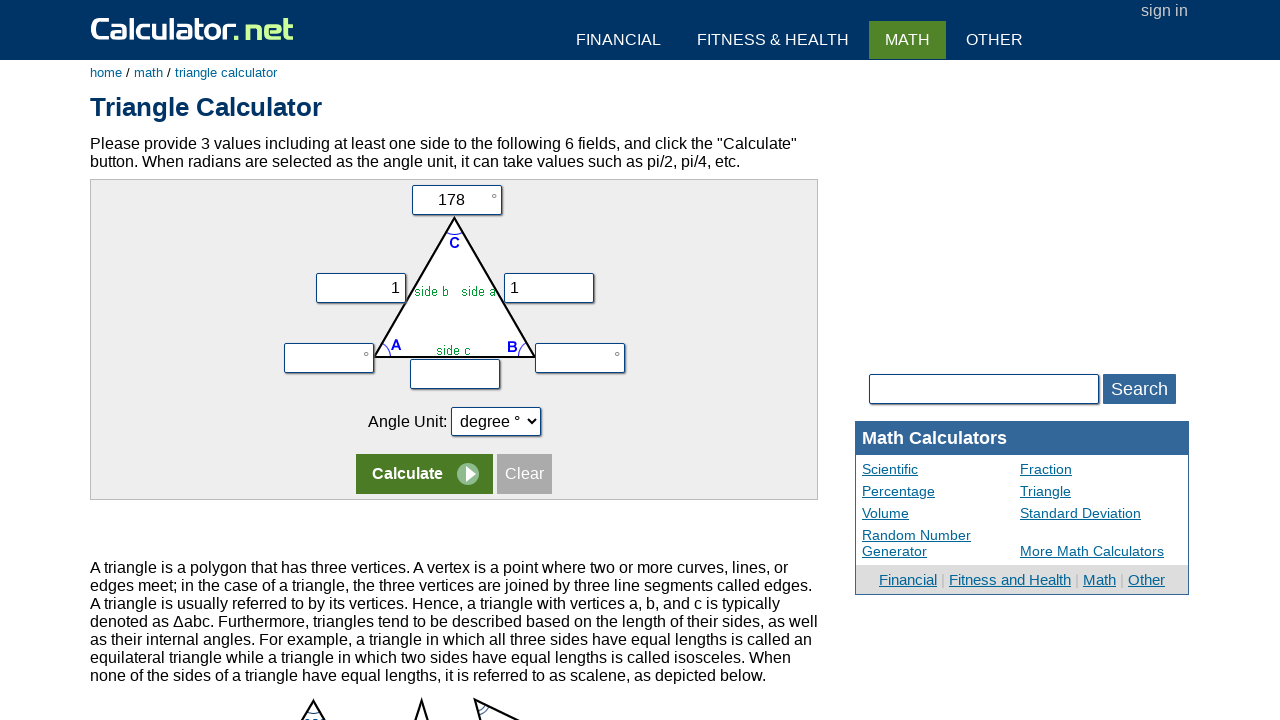

Clicked calculate button to compute triangle angles at (424, 474) on input[name='x']
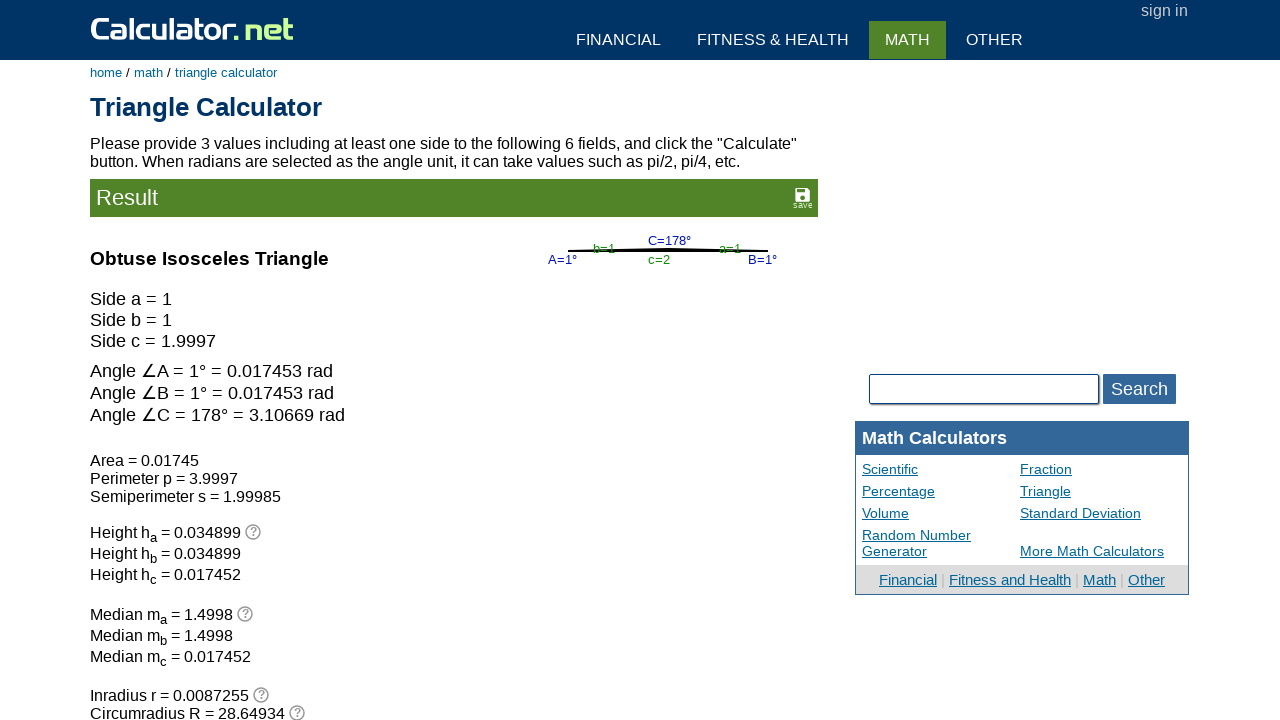

Waited for calculation results to appear
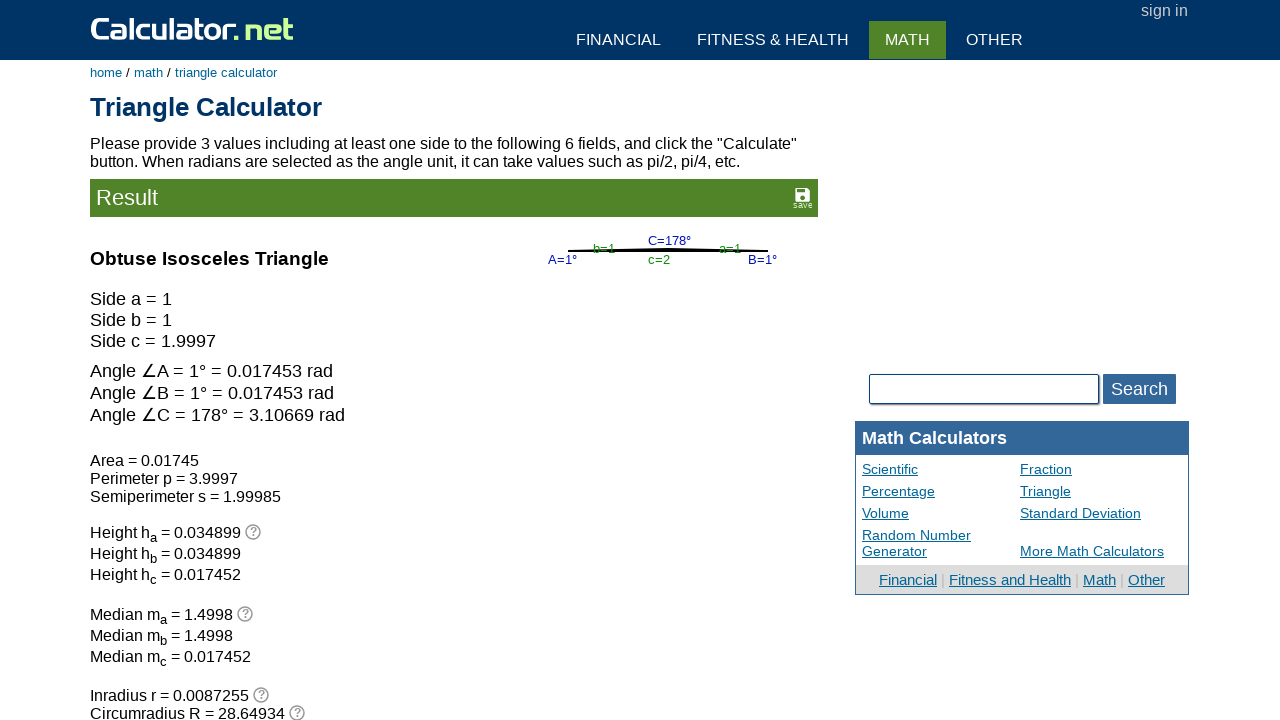

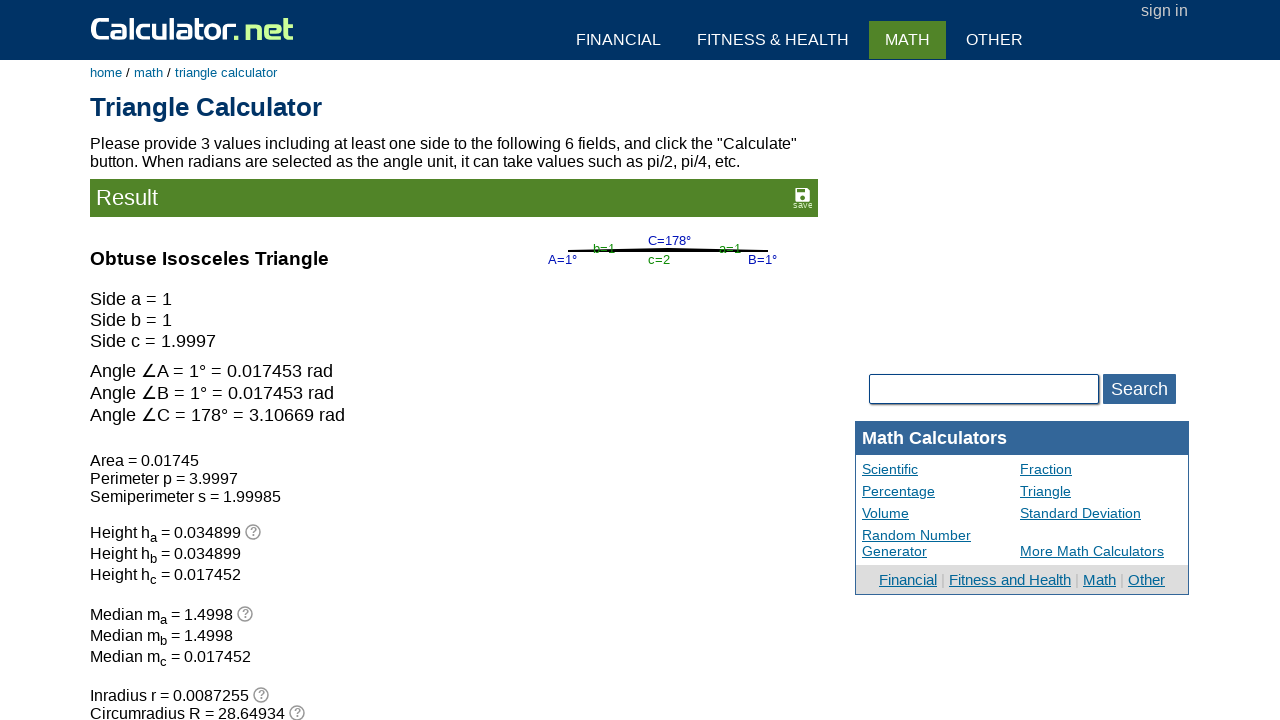